Clicks the "About" link in the GitHub landing page footer and verifies navigation to the About page

Starting URL: https://github.com/

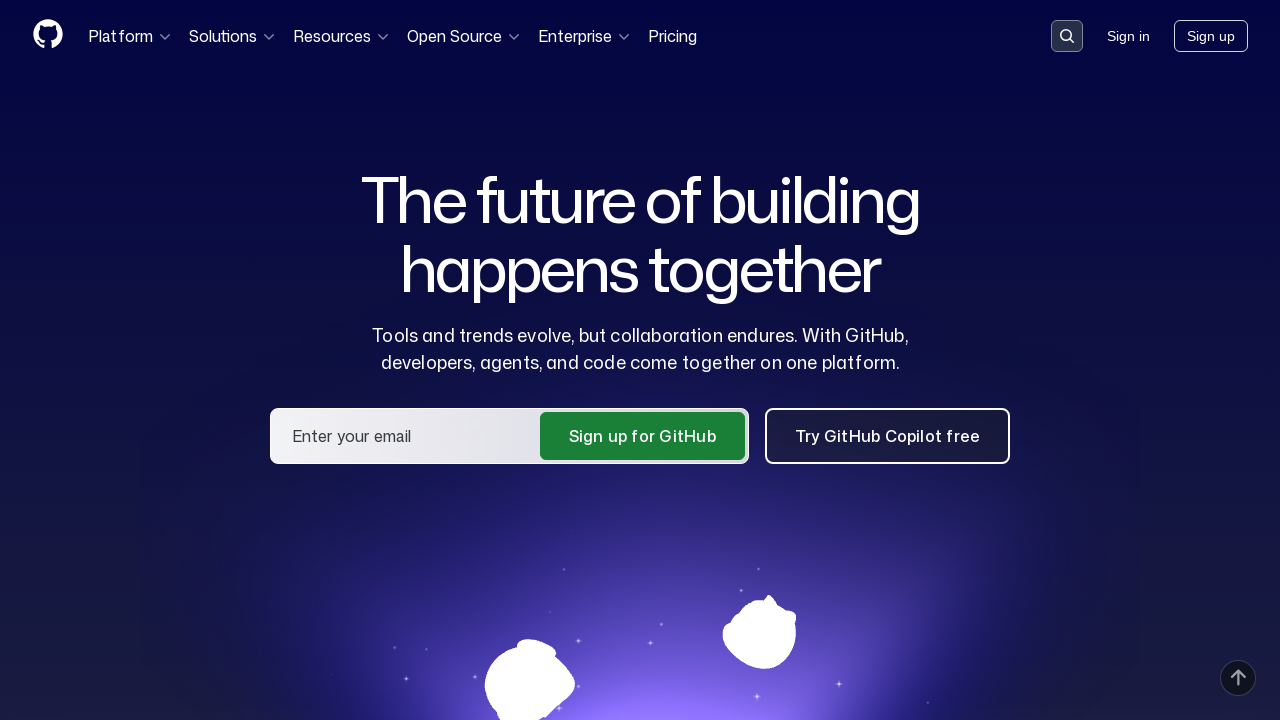

Scrolled to bottom of page to reveal footer
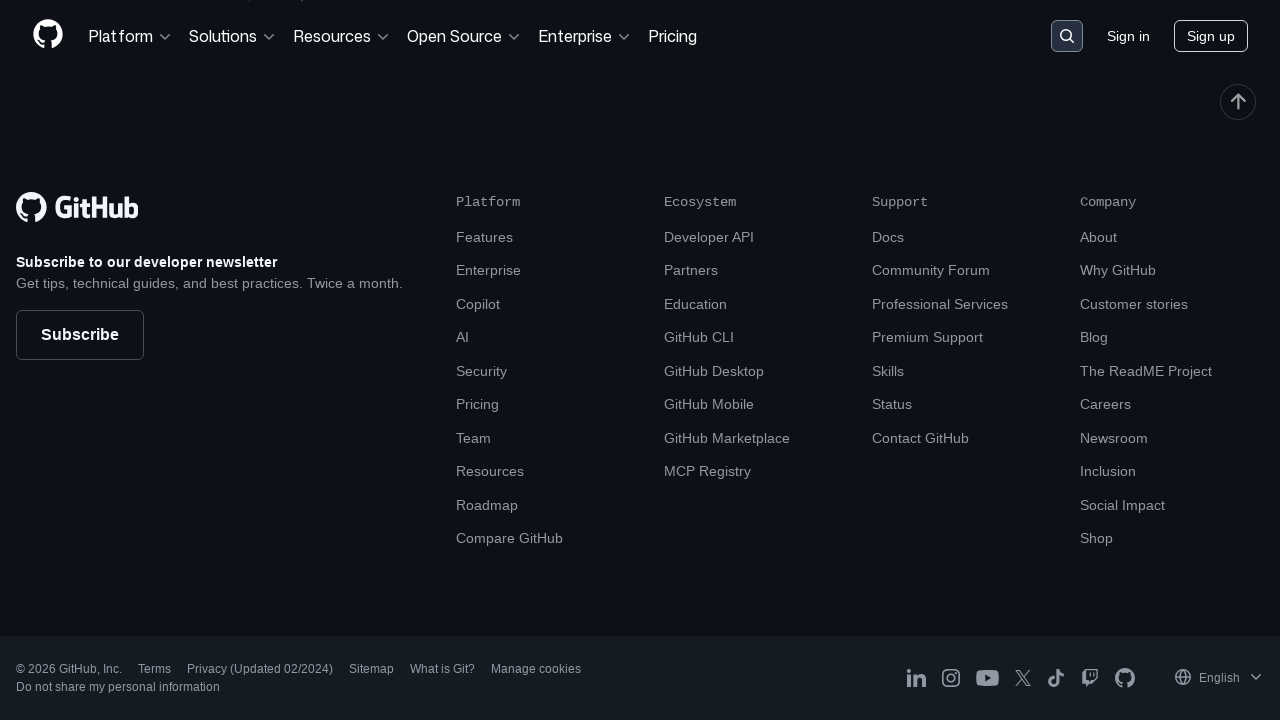

Clicked the About link in the footer at (1098, 237) on footer a:has-text('About')
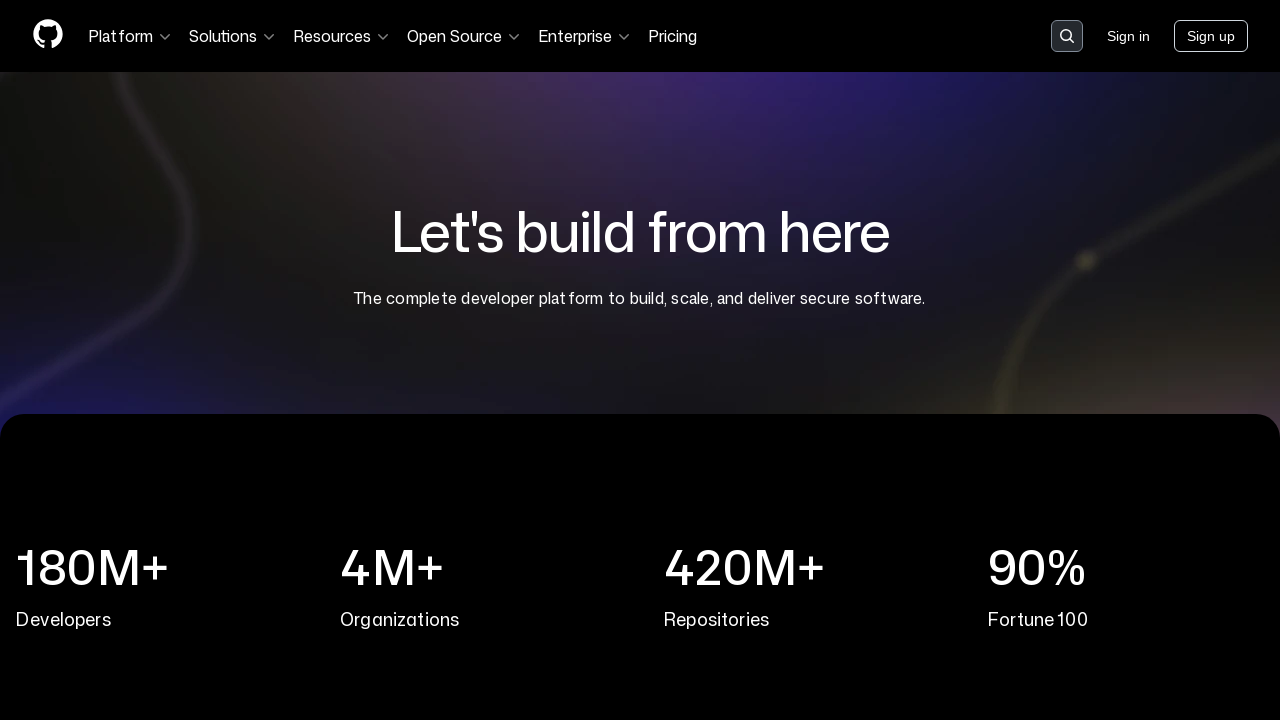

About page loaded and URL verified
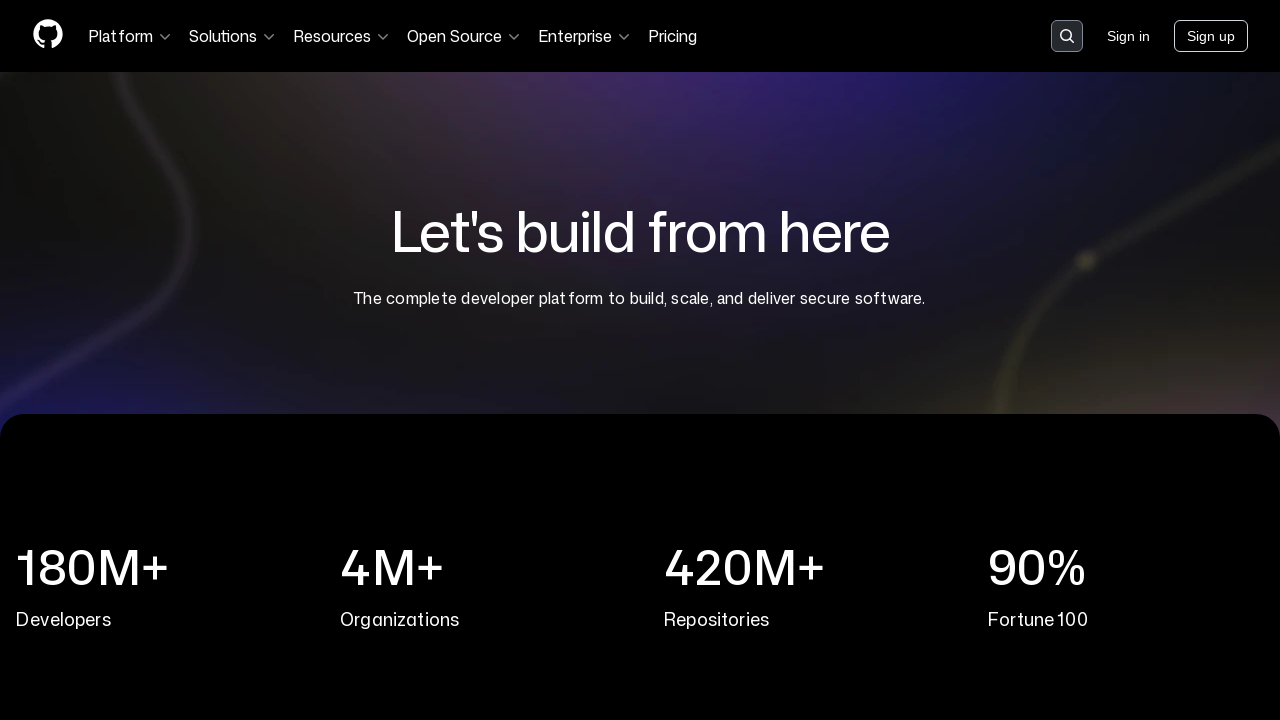

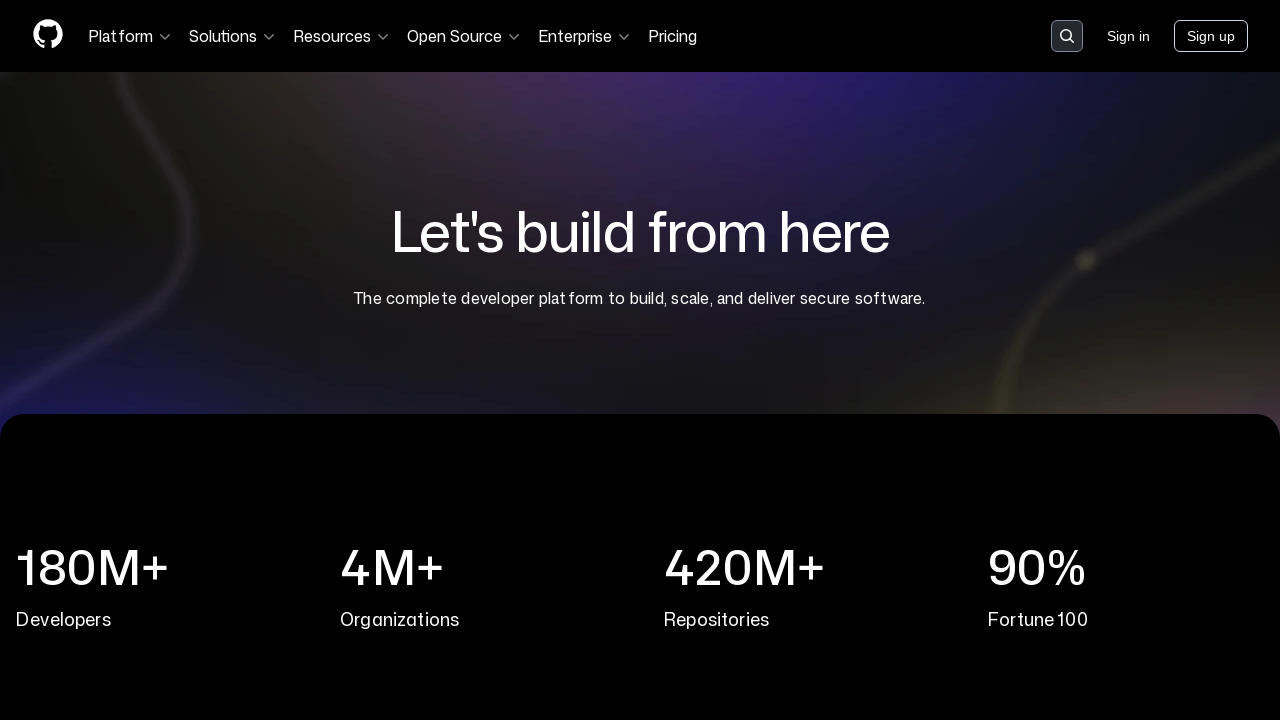